Tests date picker by clearing the input field, entering a new date, and pressing Enter to confirm

Starting URL: https://demoqa.com/date-picker

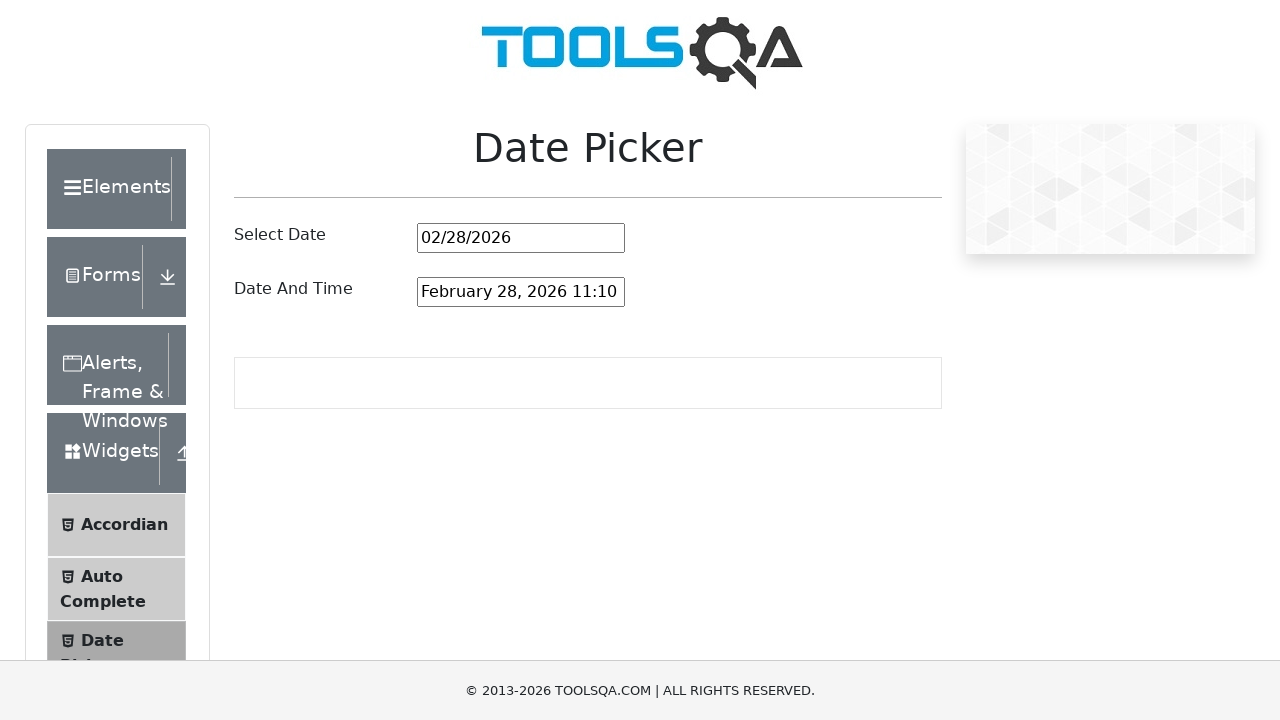

Cleared the date picker input field on #datePickerMonthYearInput
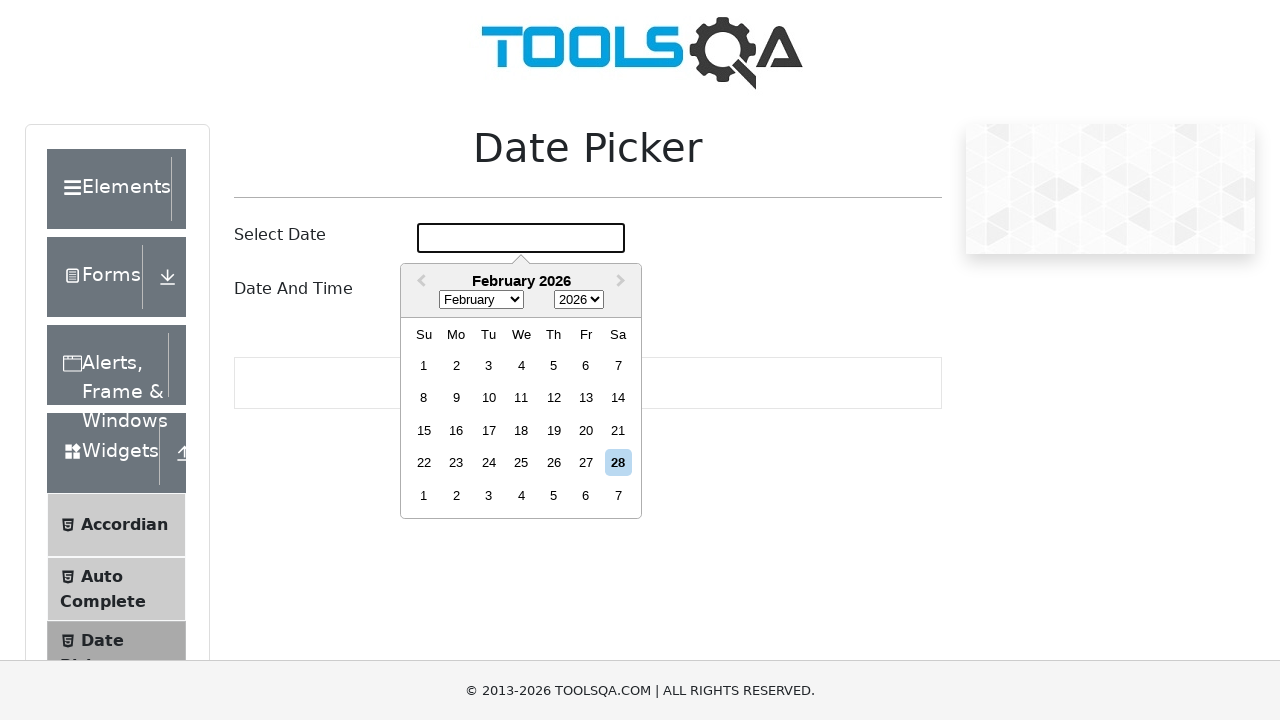

Entered date '05/08/1993' into the date picker field on #datePickerMonthYearInput
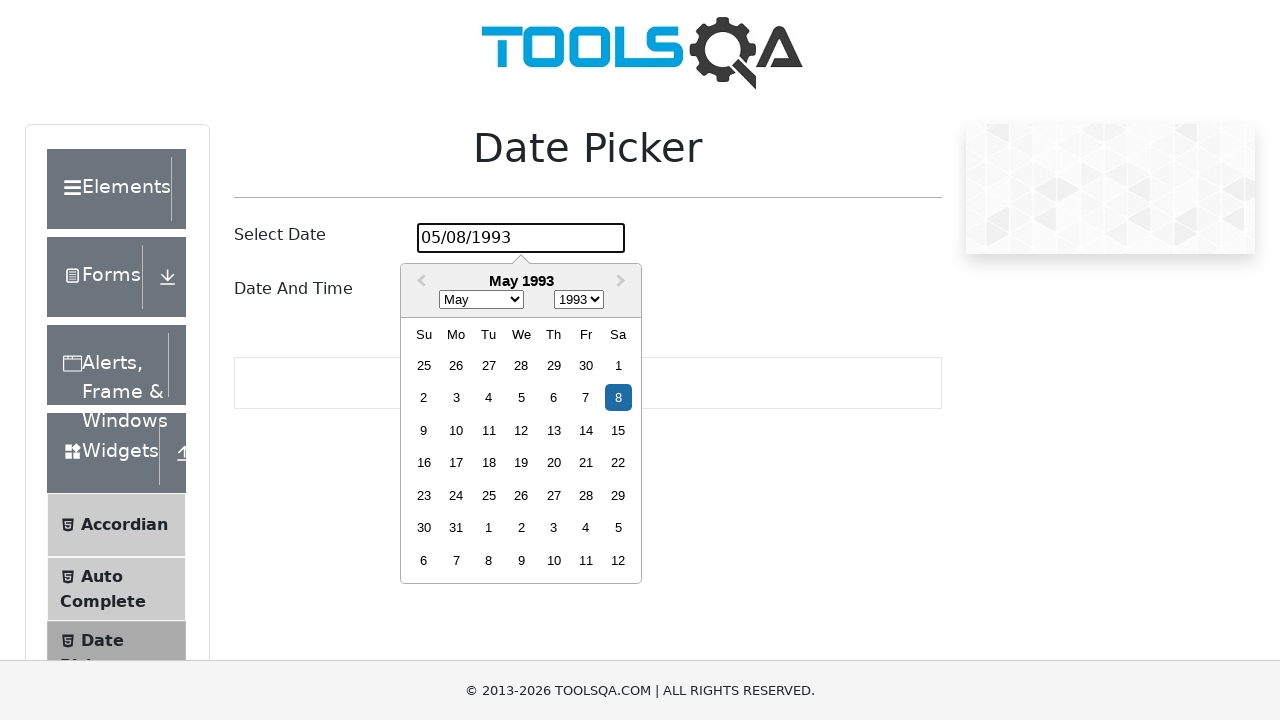

Pressed Enter to confirm the selected date on #datePickerMonthYearInput
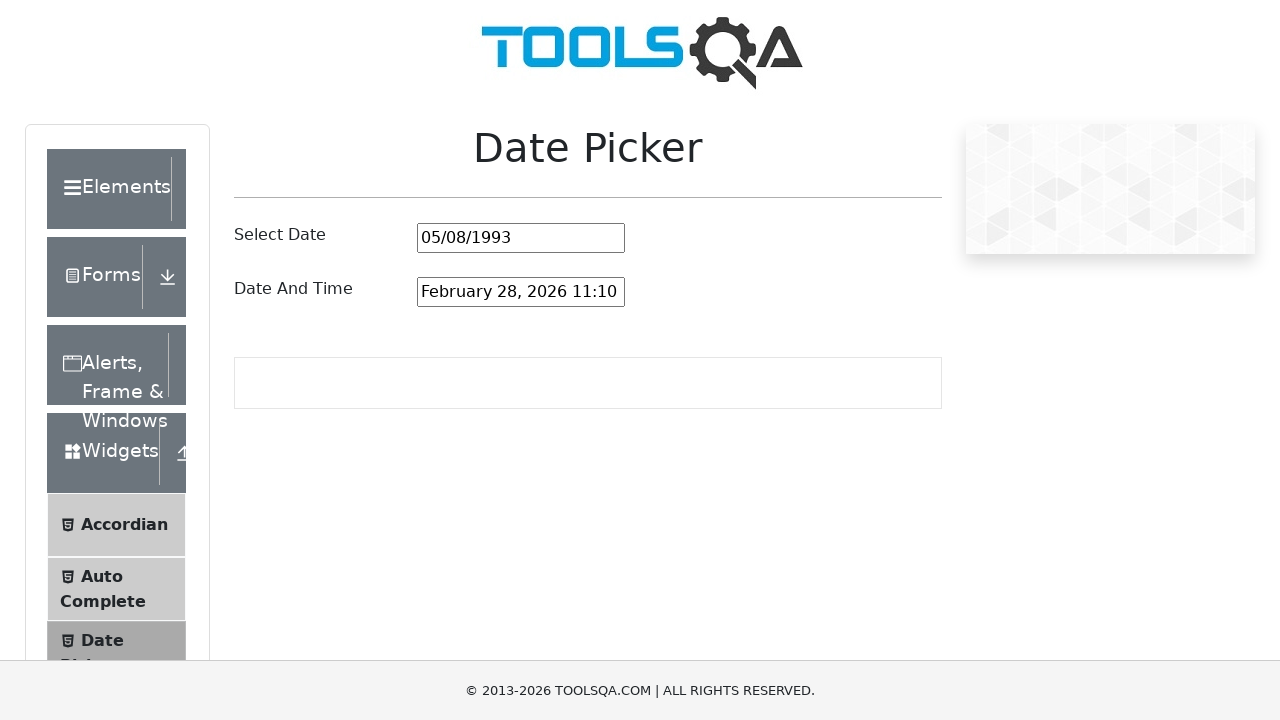

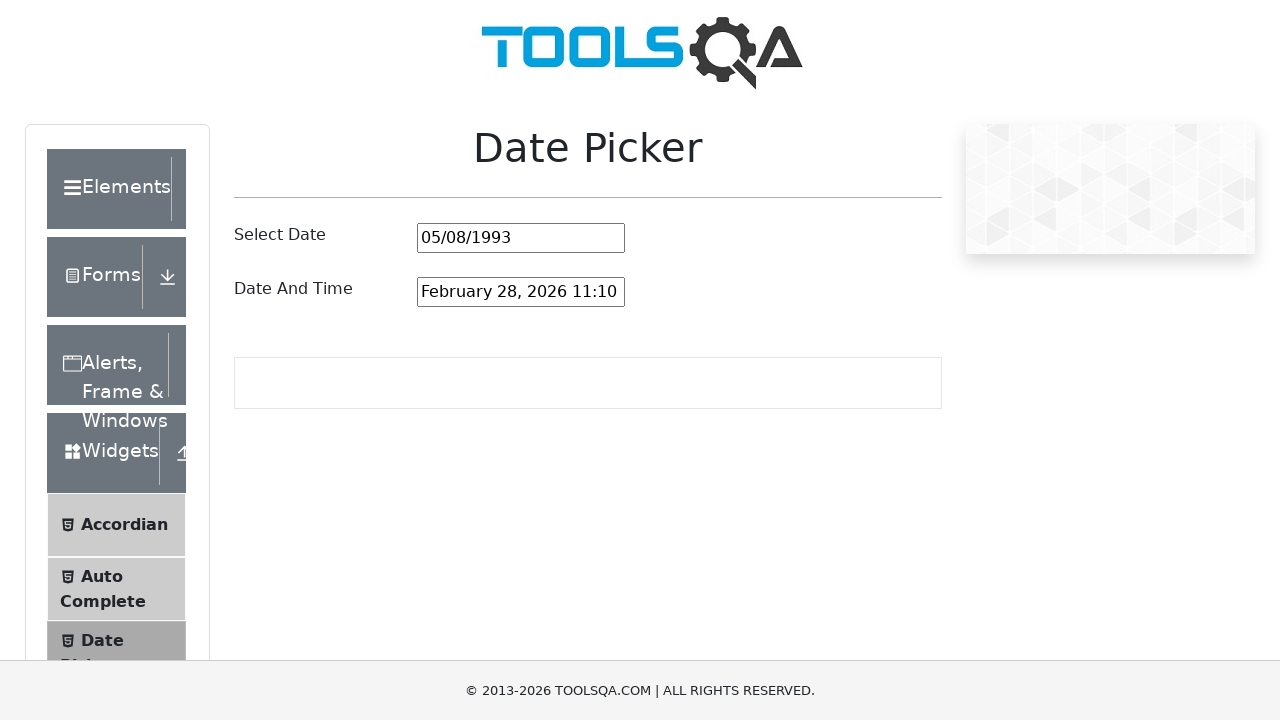